A health check test that navigates to Trello's main page and refreshes it to verify the application is accessible.

Starting URL: https://trello.com/

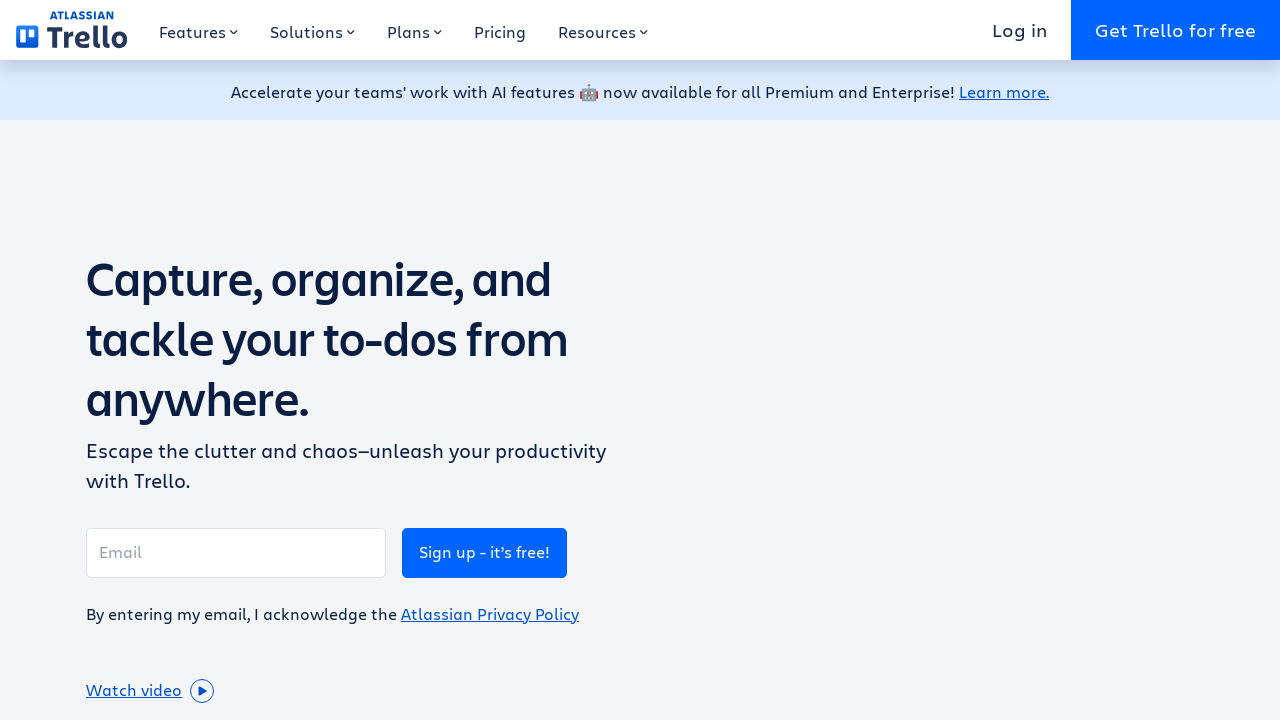

Waited for page to load completely (networkidle)
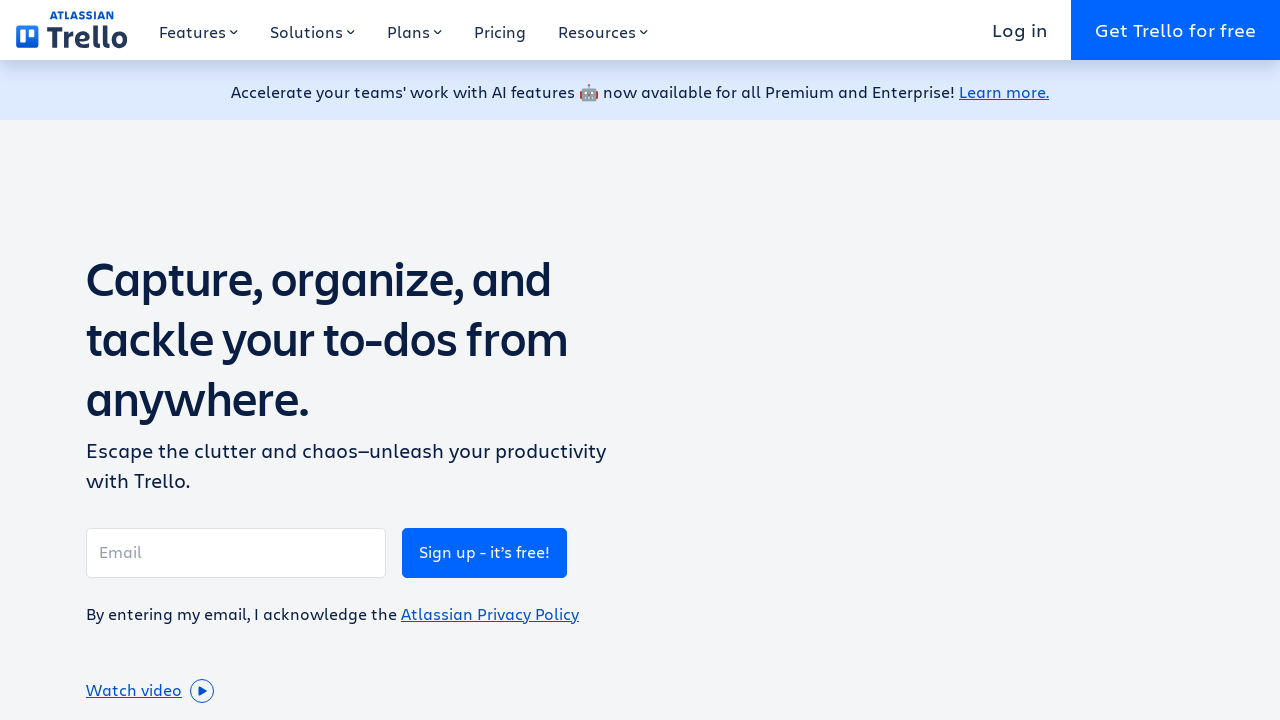

Reloaded the Trello main page
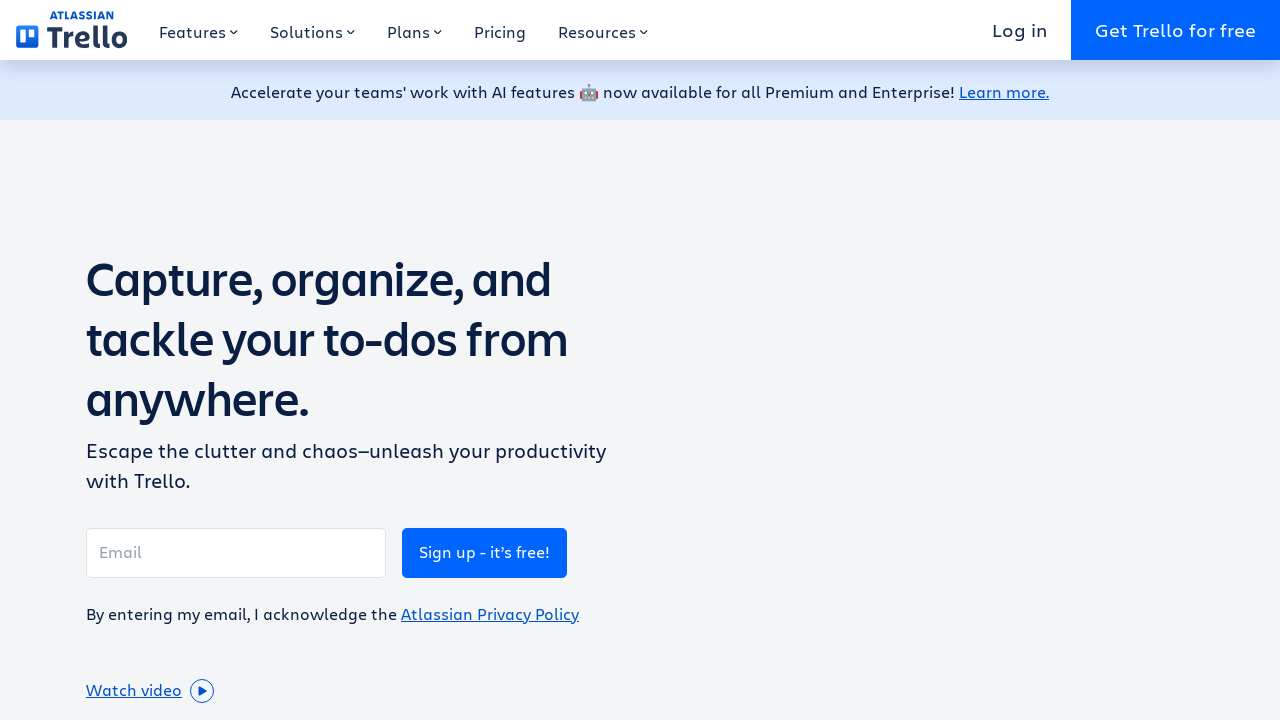

Waited for reloaded page to load completely (networkidle)
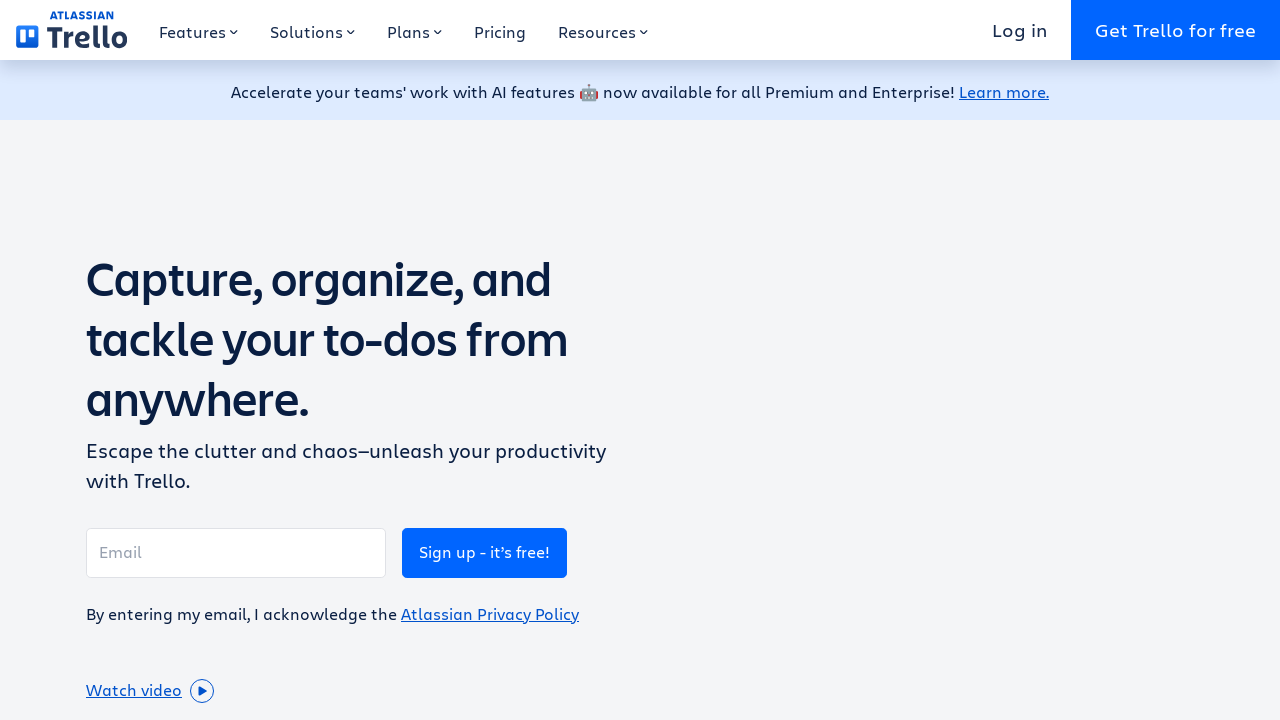

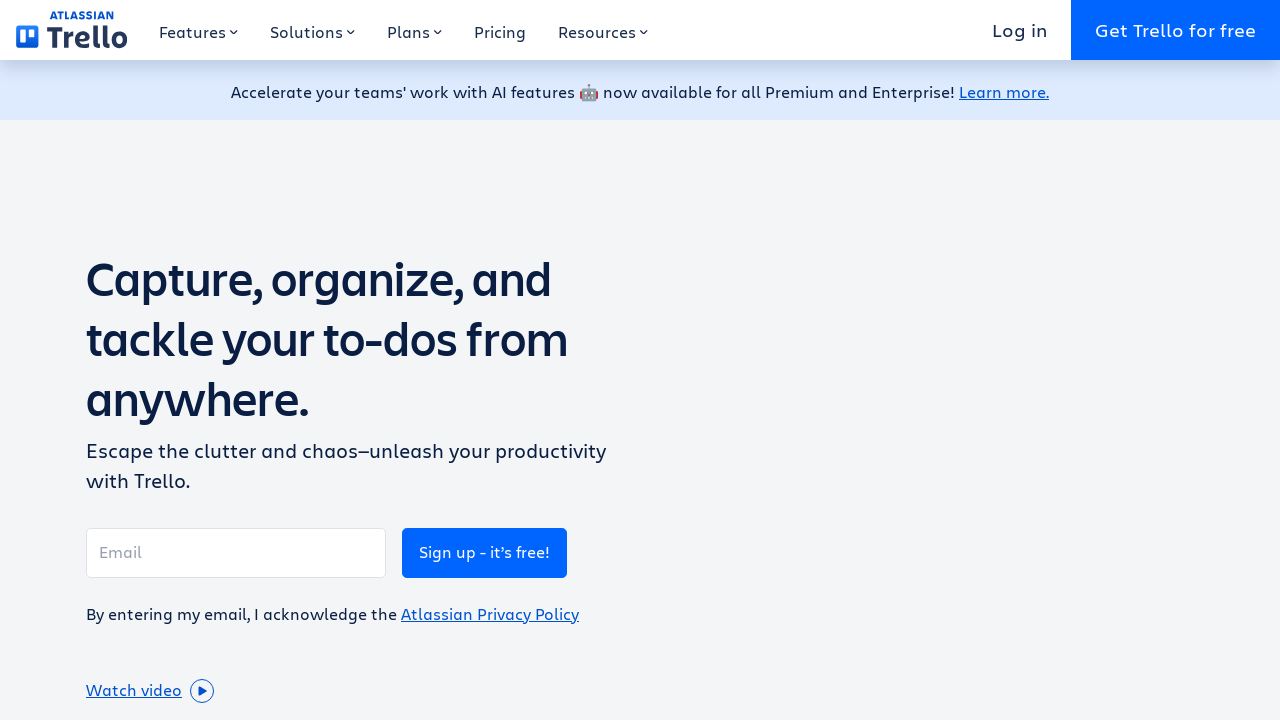